Navigates to an automation practice page and verifies that a table with courses is displayed by checking for table rows and columns

Starting URL: https://rahulshettyacademy.com/AutomationPractice/

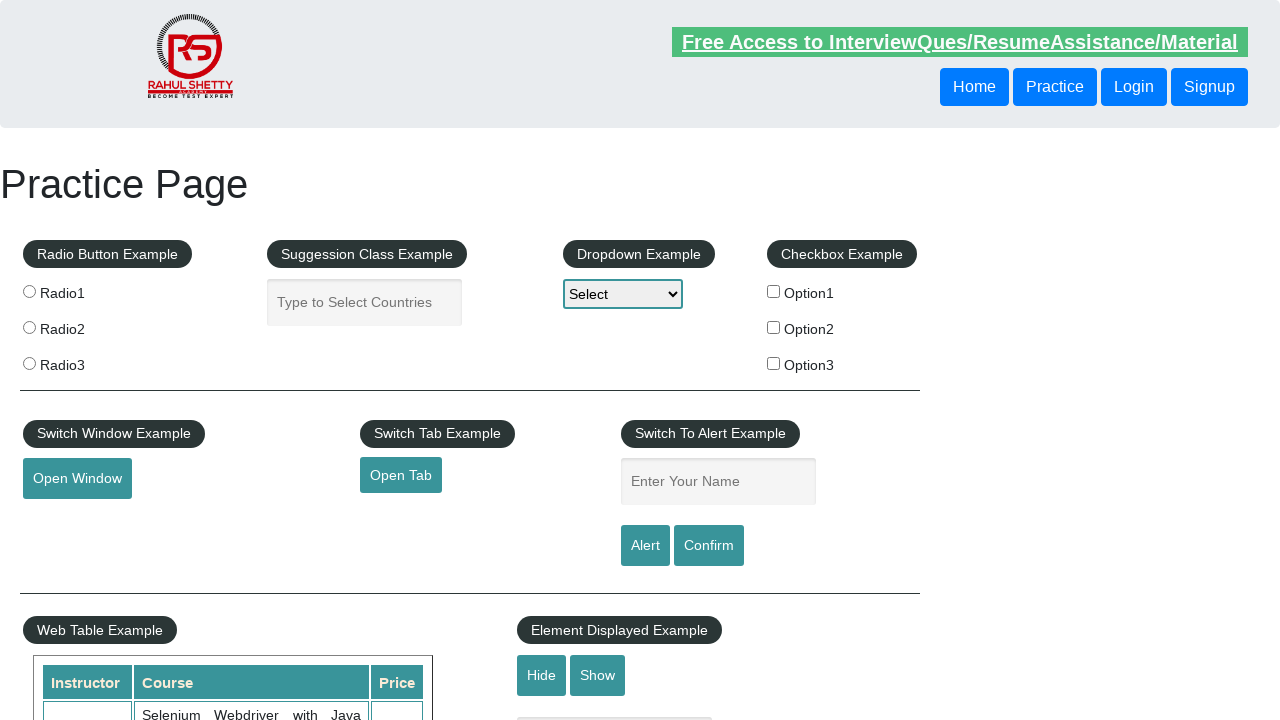

Navigated to automation practice page
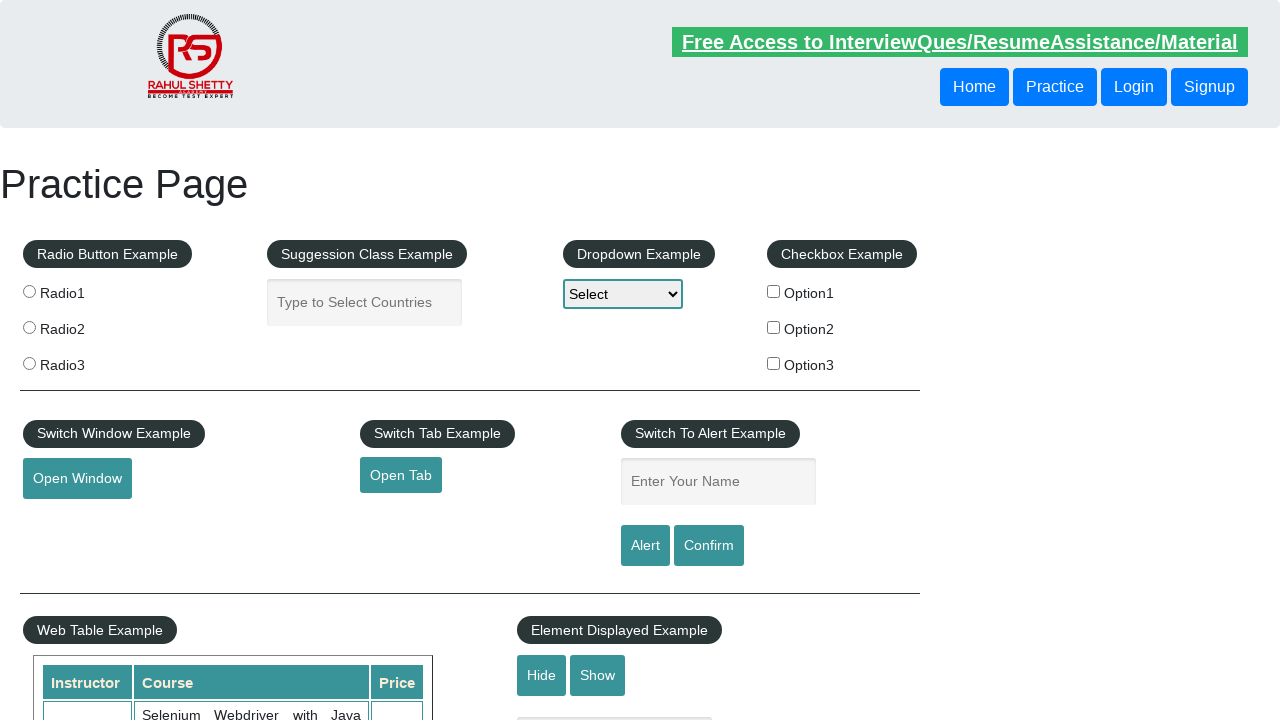

Courses table is now visible
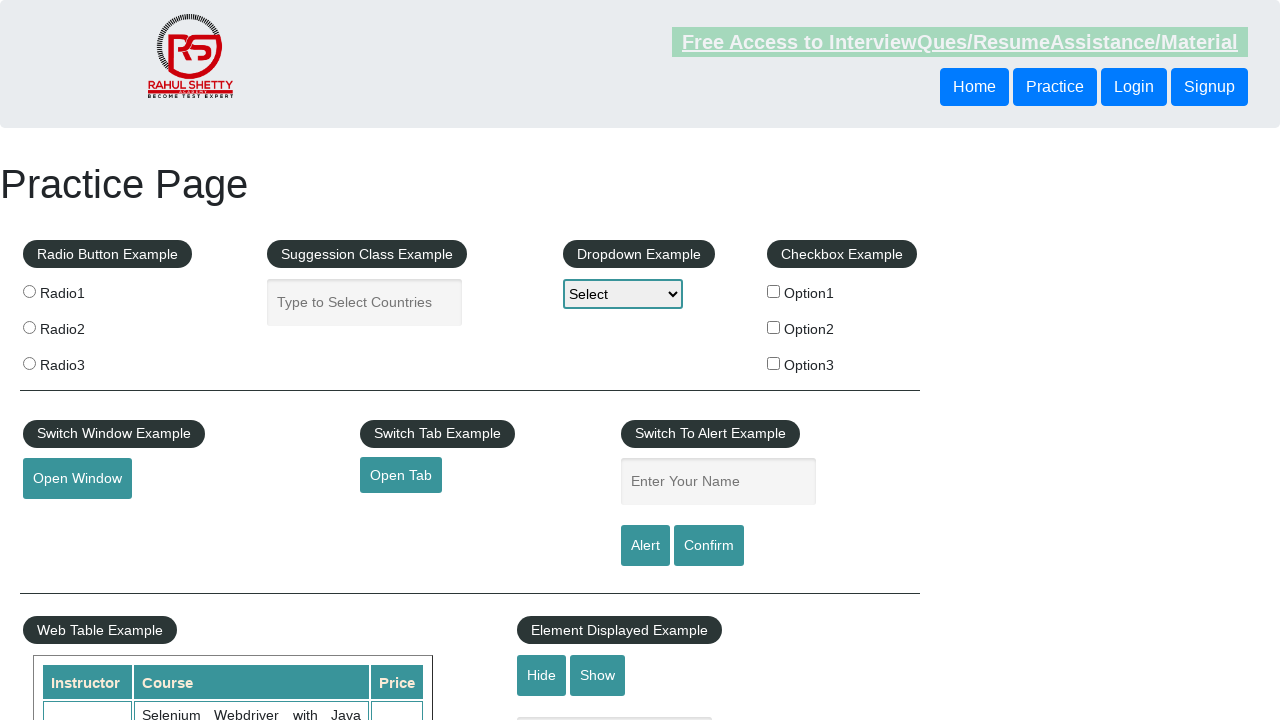

Table headers are present in first row
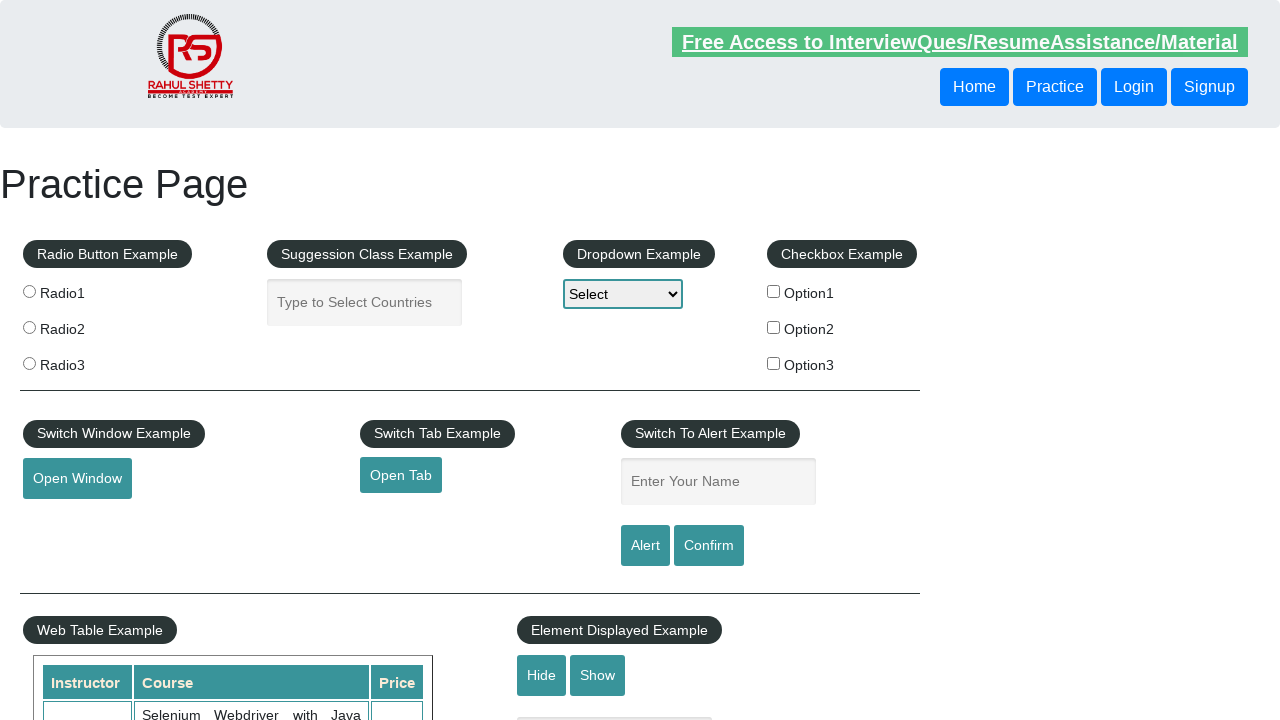

Table data cells are present in third row
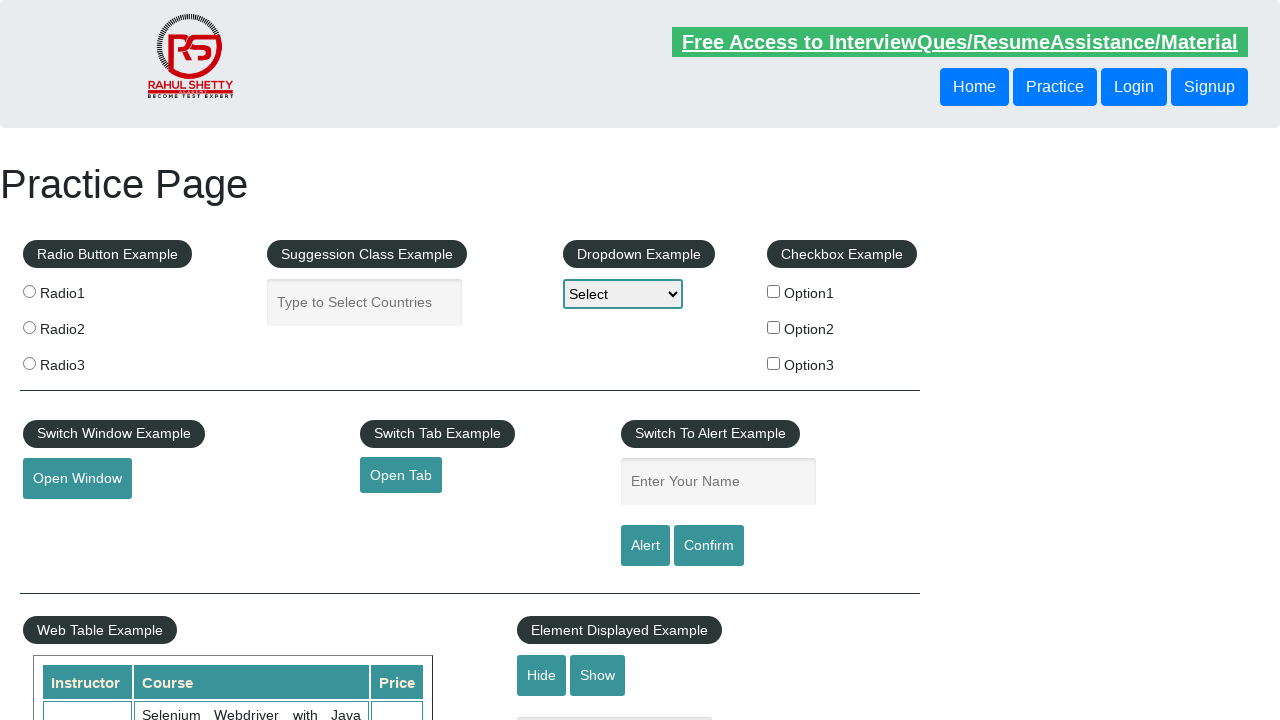

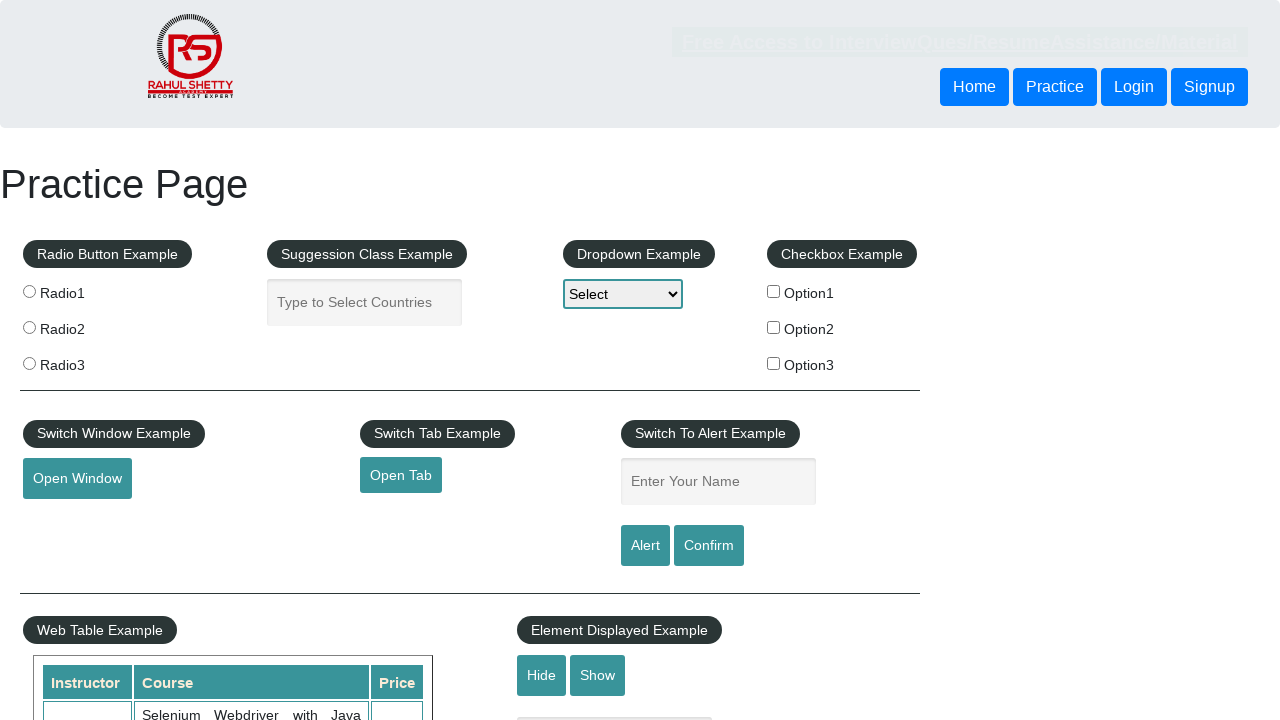